Tests login form validation by submitting invalid credentials and verifying the error message

Starting URL: https://www.saucedemo.com/v1/

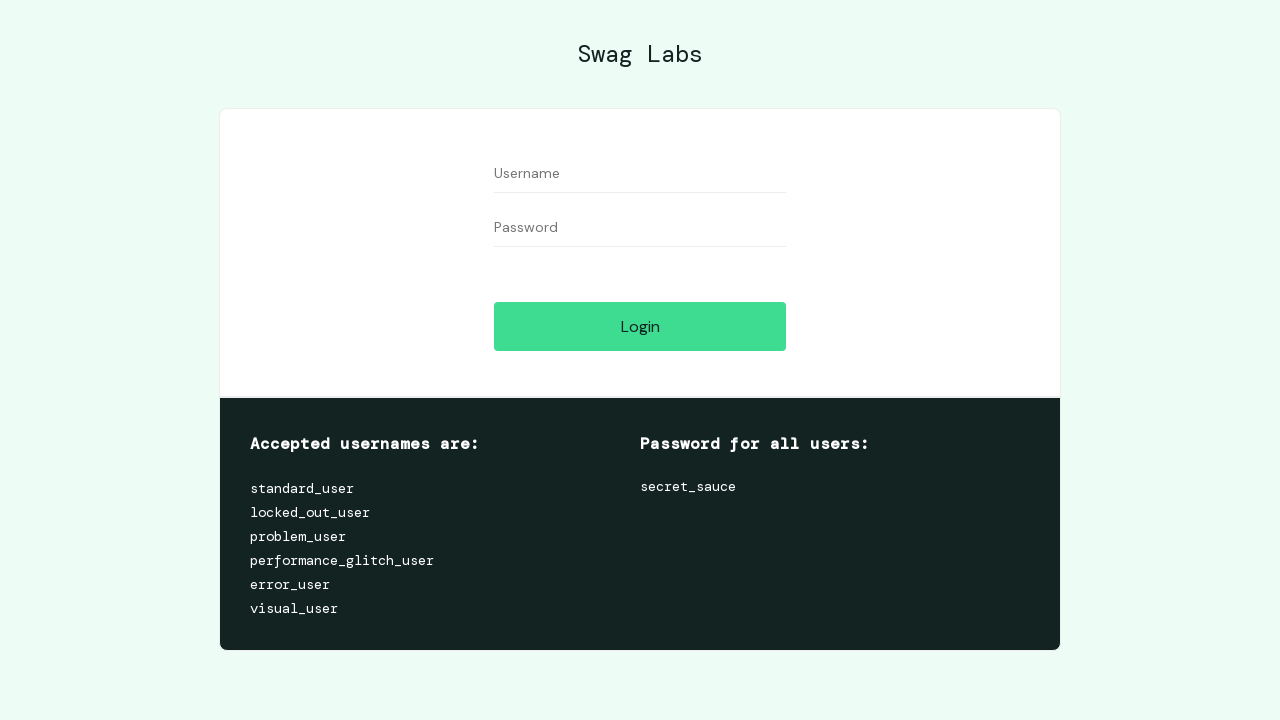

Filled username field with 'testuser123' on #user-name
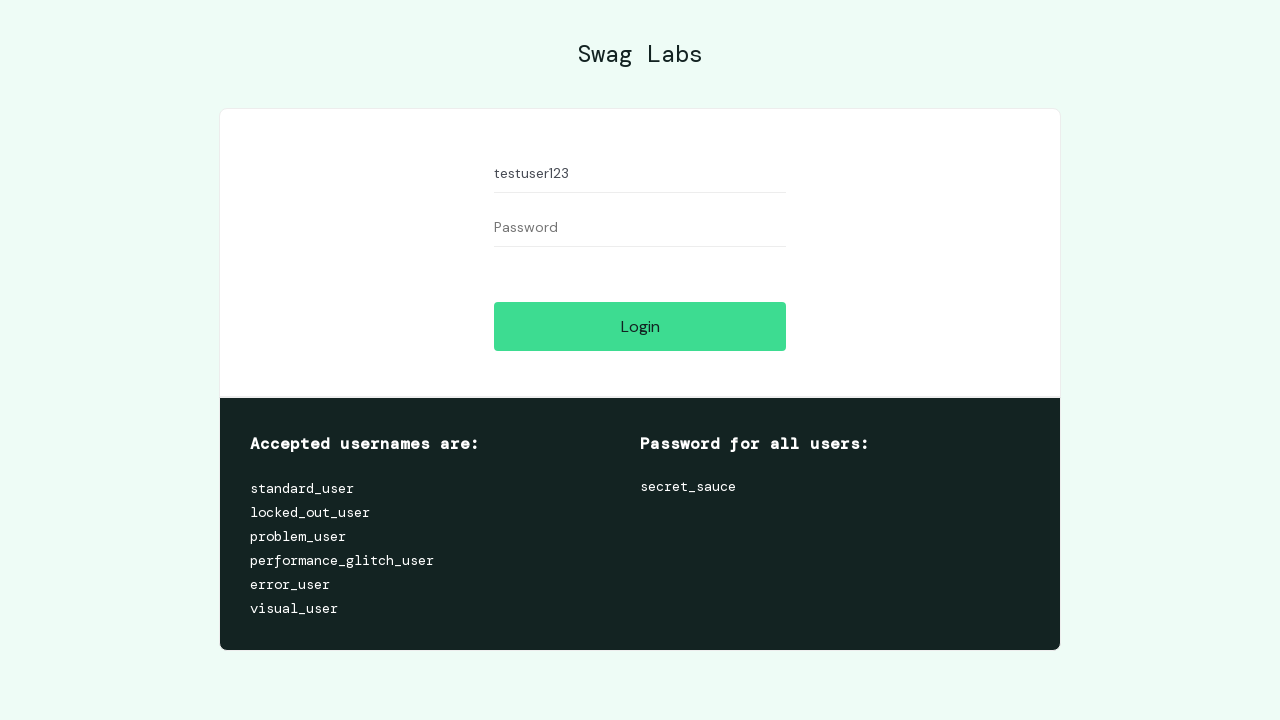

Filled password field with 'wrongpass456' on #password
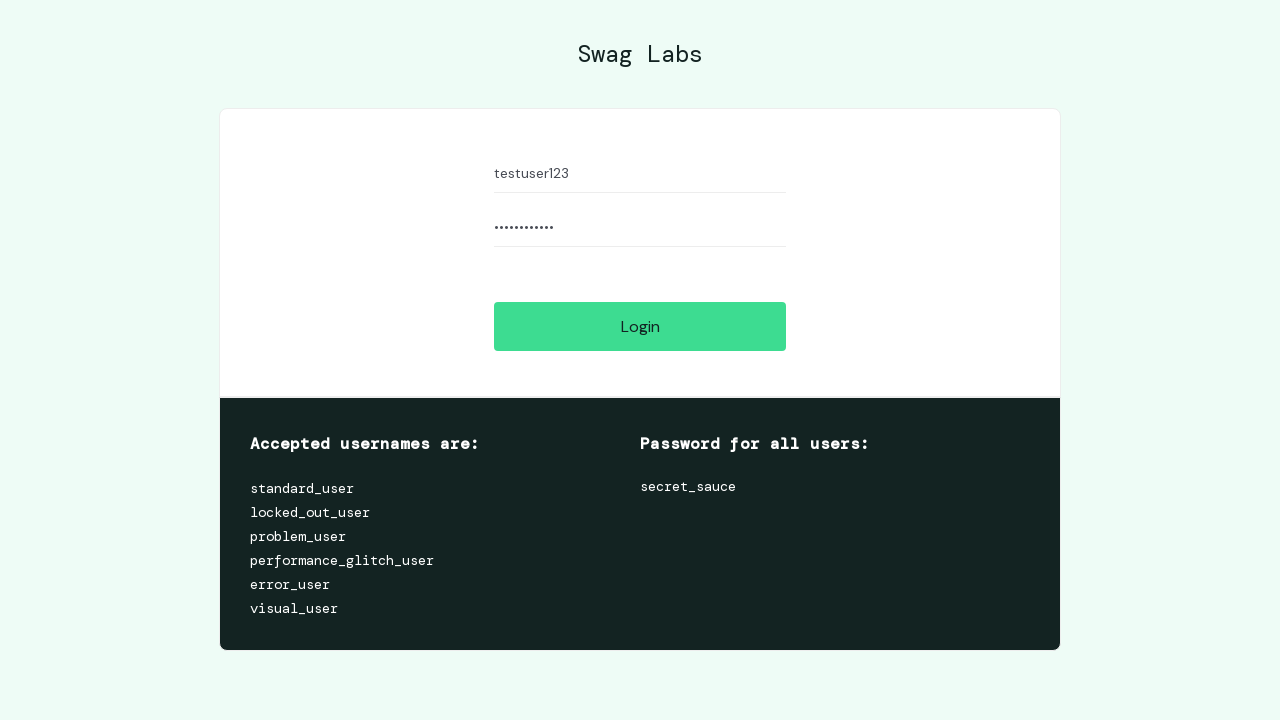

Clicked login button with invalid credentials at (640, 326) on #login-button
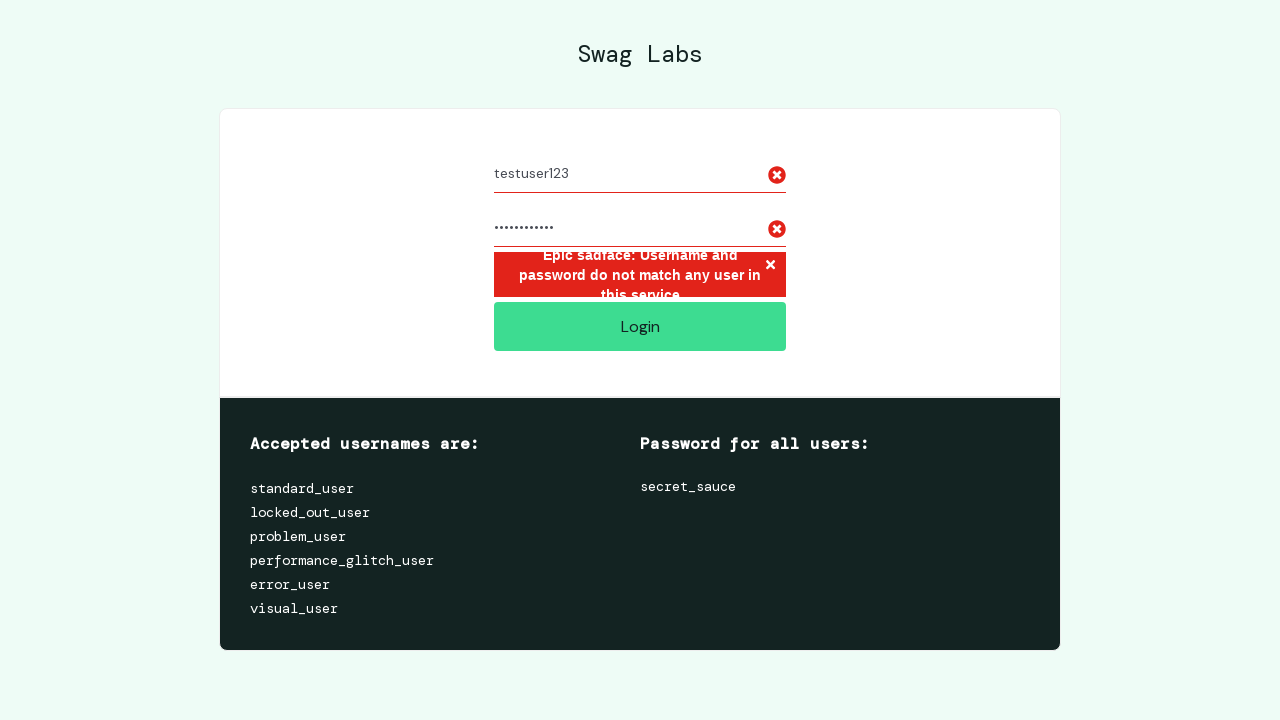

Located error message element
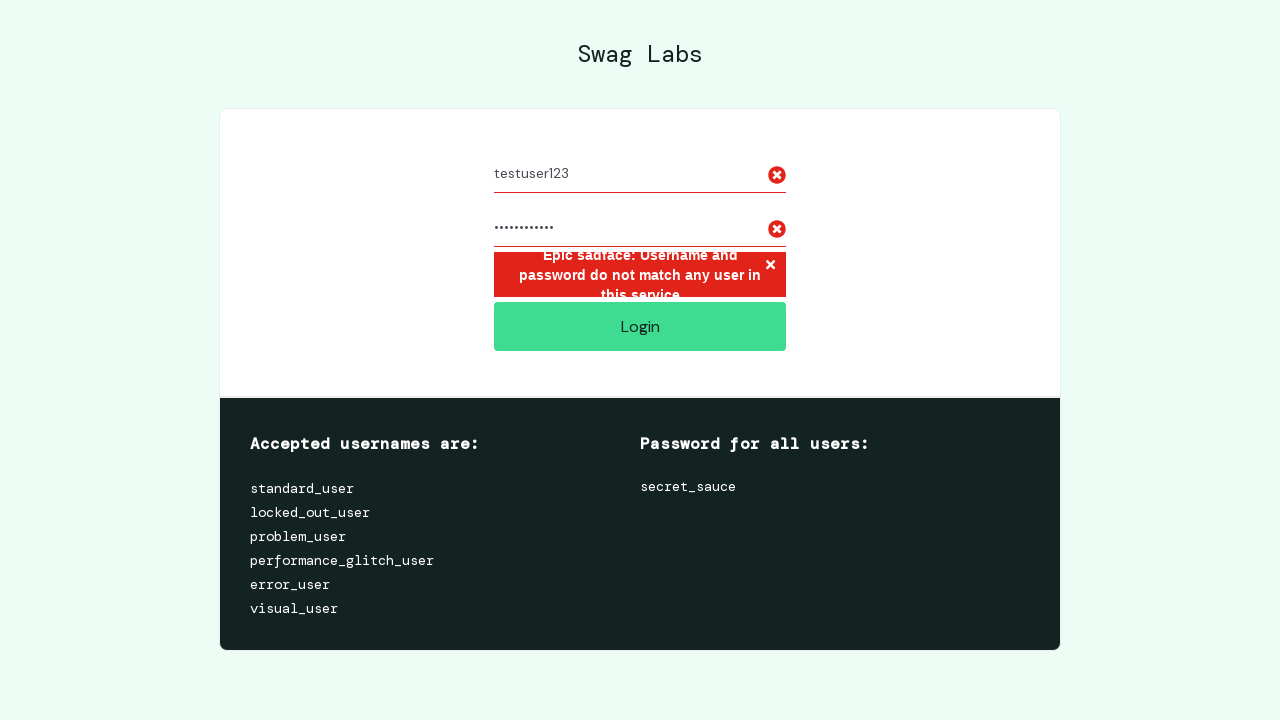

Verified error message: 'Epic sadface: Username and password do not match any user in this service'
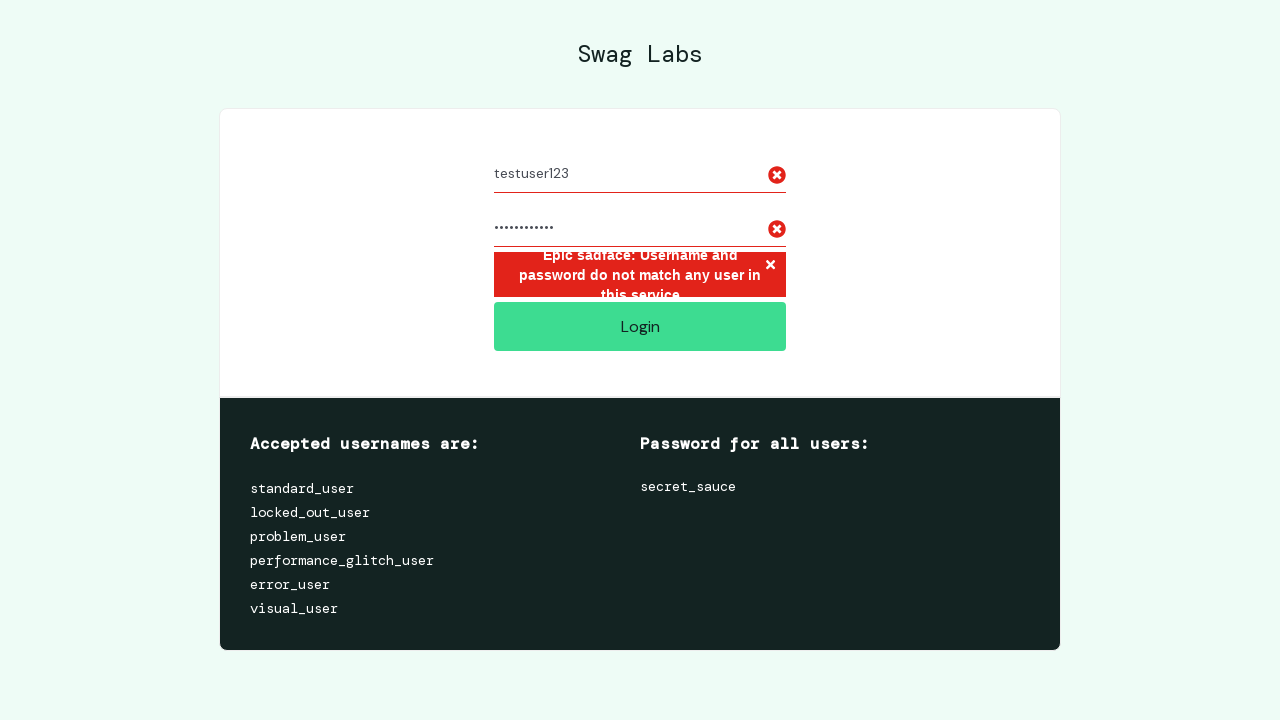

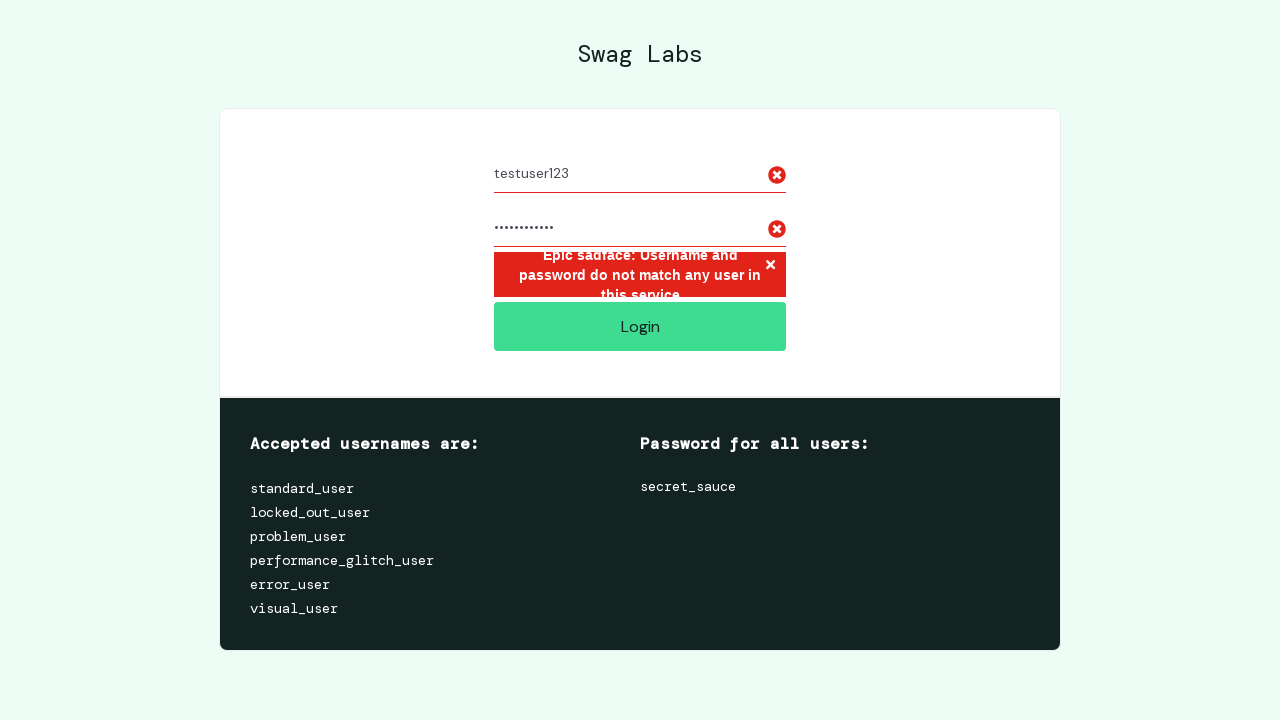